Tests clicking a button that triggers an alert and accepting it

Starting URL: https://www.qa-practice.com/elements/alert/alert

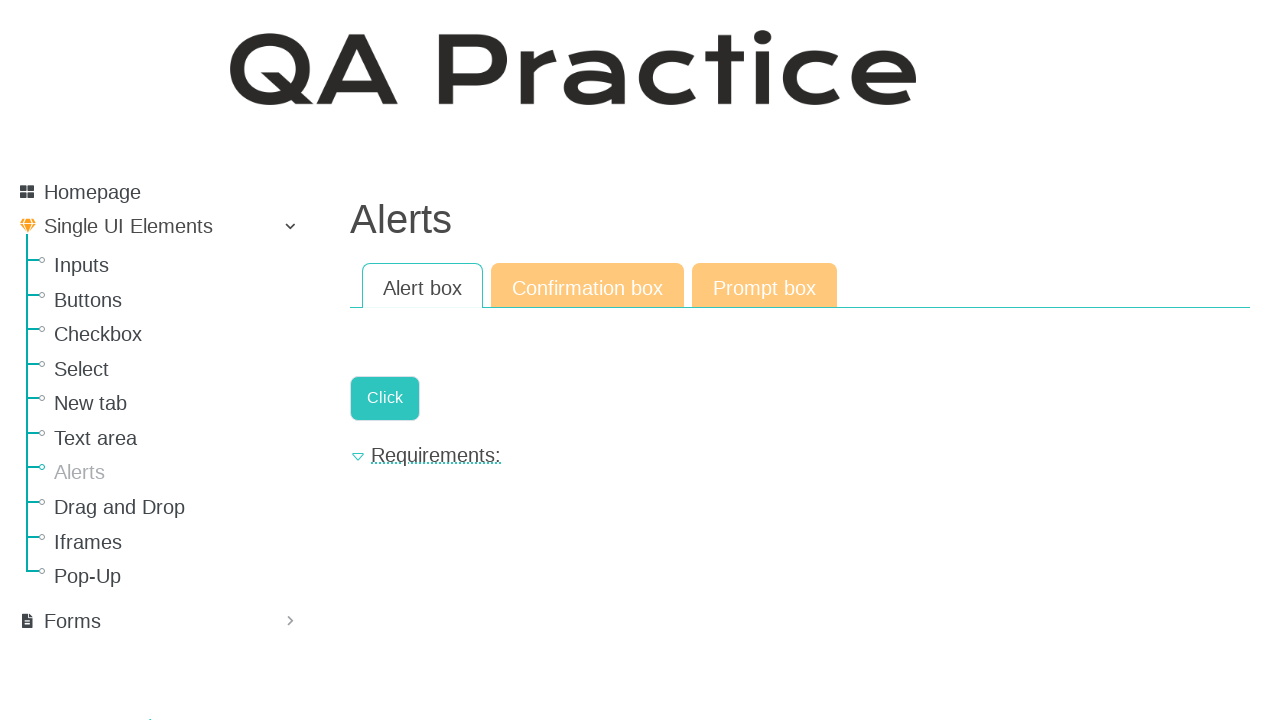

Set up dialog handler to accept alerts
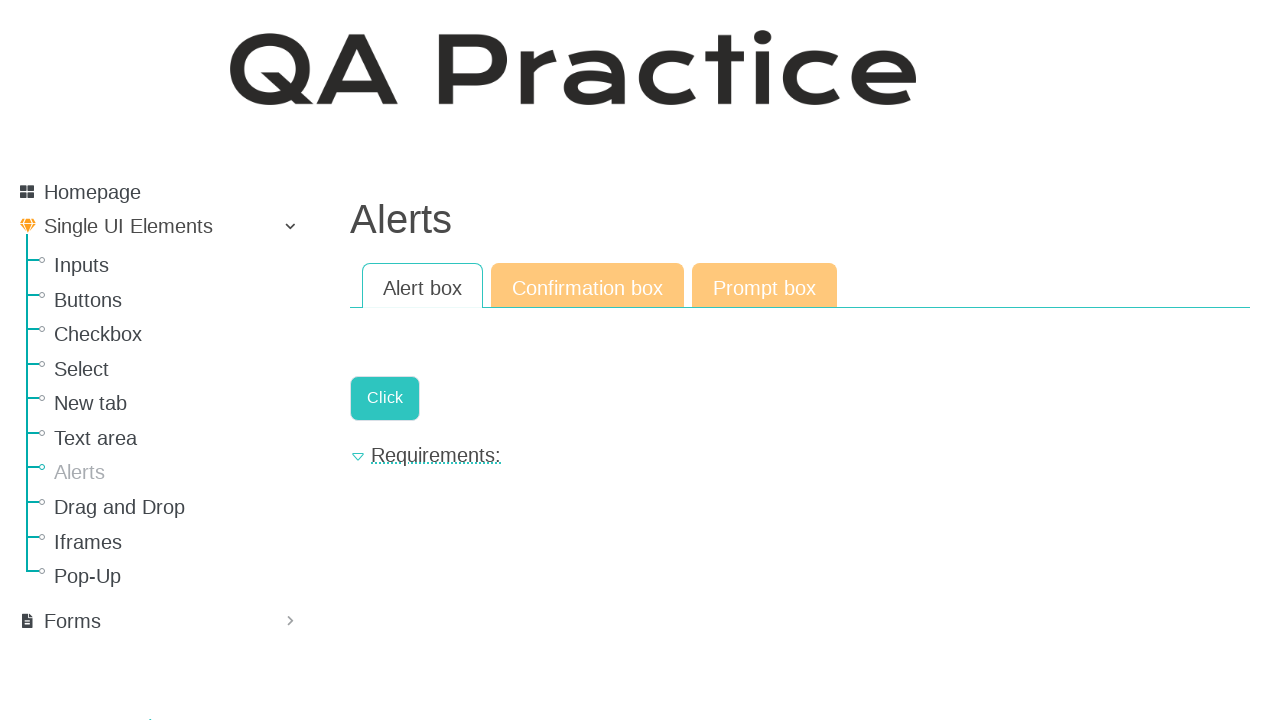

Clicked button that triggers alert at (385, 398) on .a-button
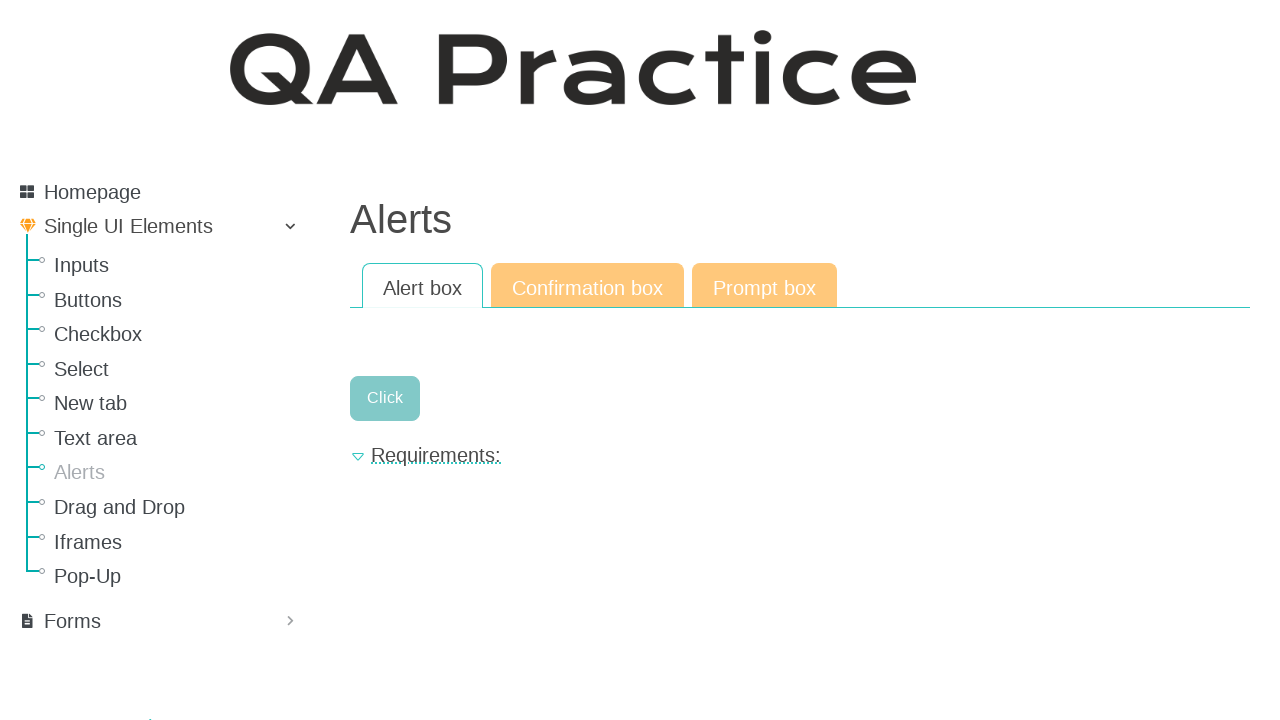

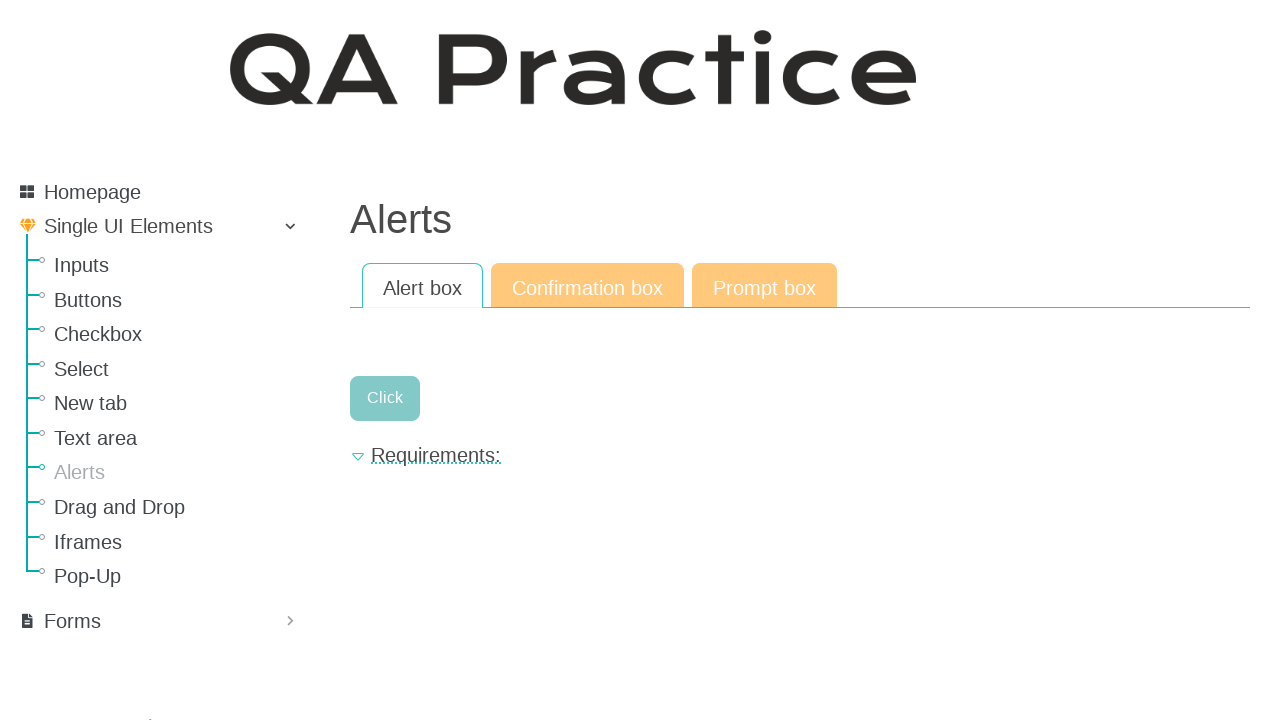